Tests dynamic properties page by waiting for elements to appear and change color after 5 seconds

Starting URL: https://demoqa.com/elements

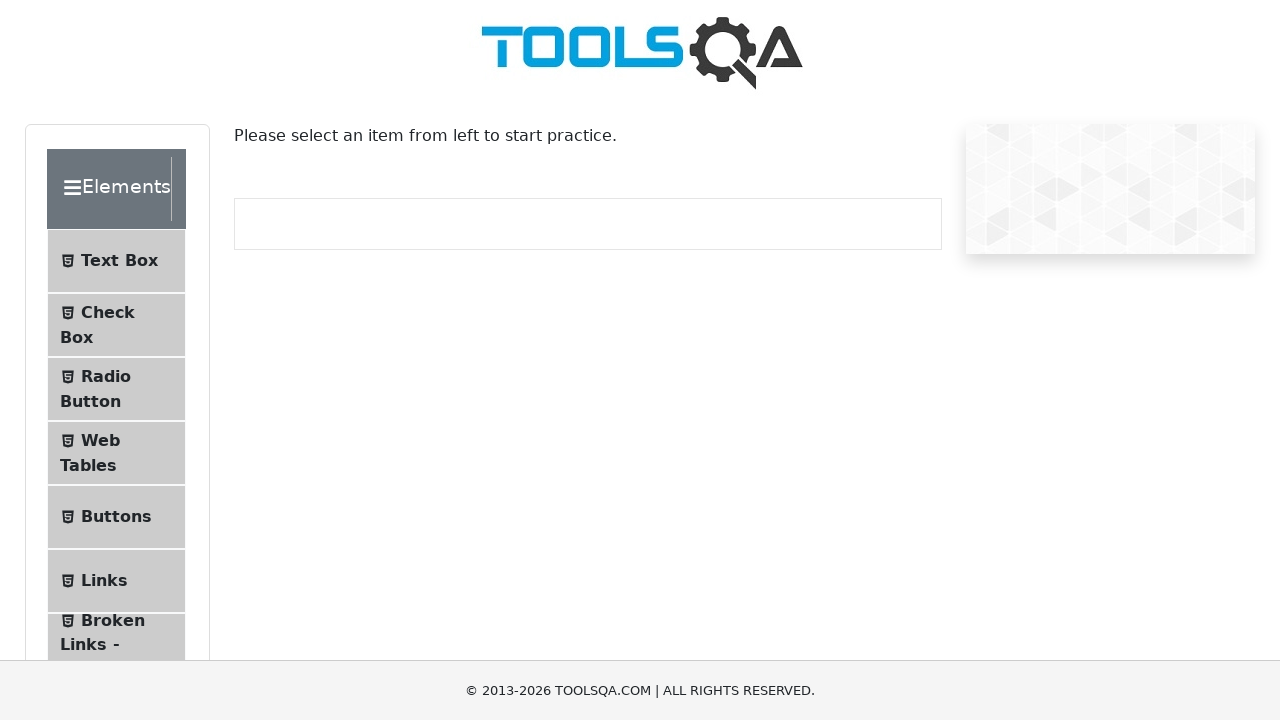

Scrolled Dynamic Properties menu item into view
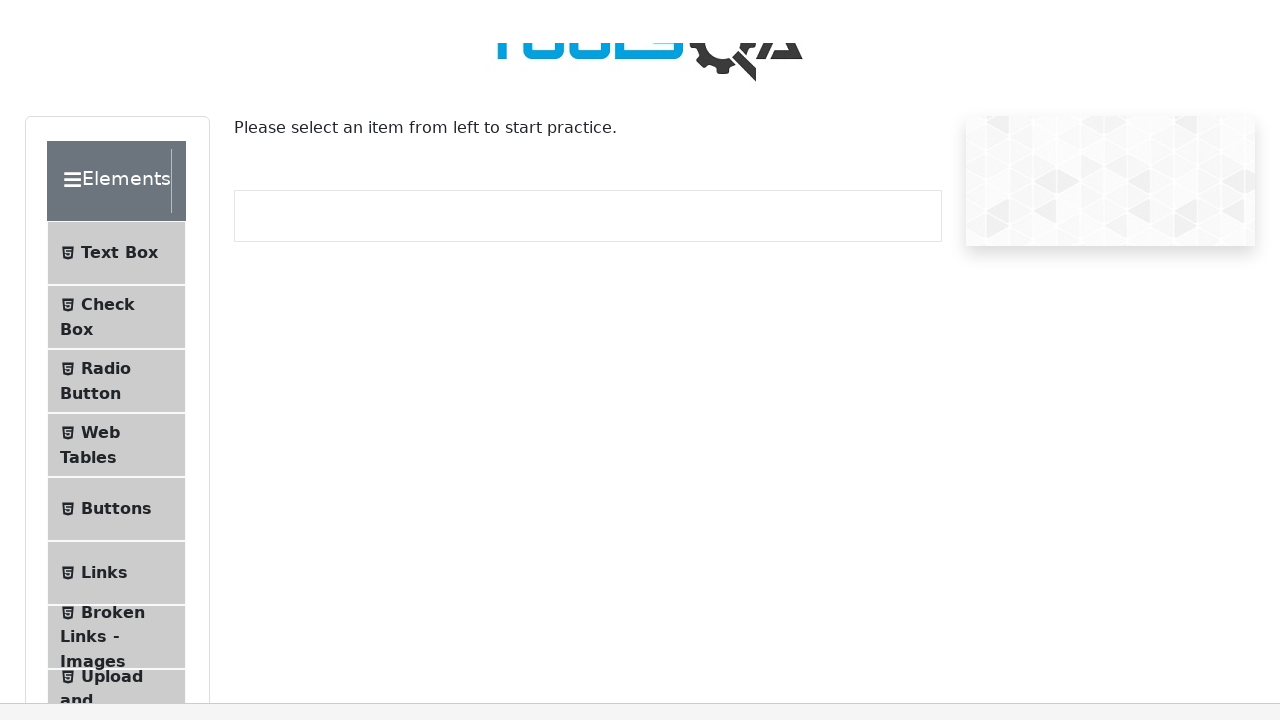

Clicked Dynamic Properties menu item at (116, 123) on #item-8
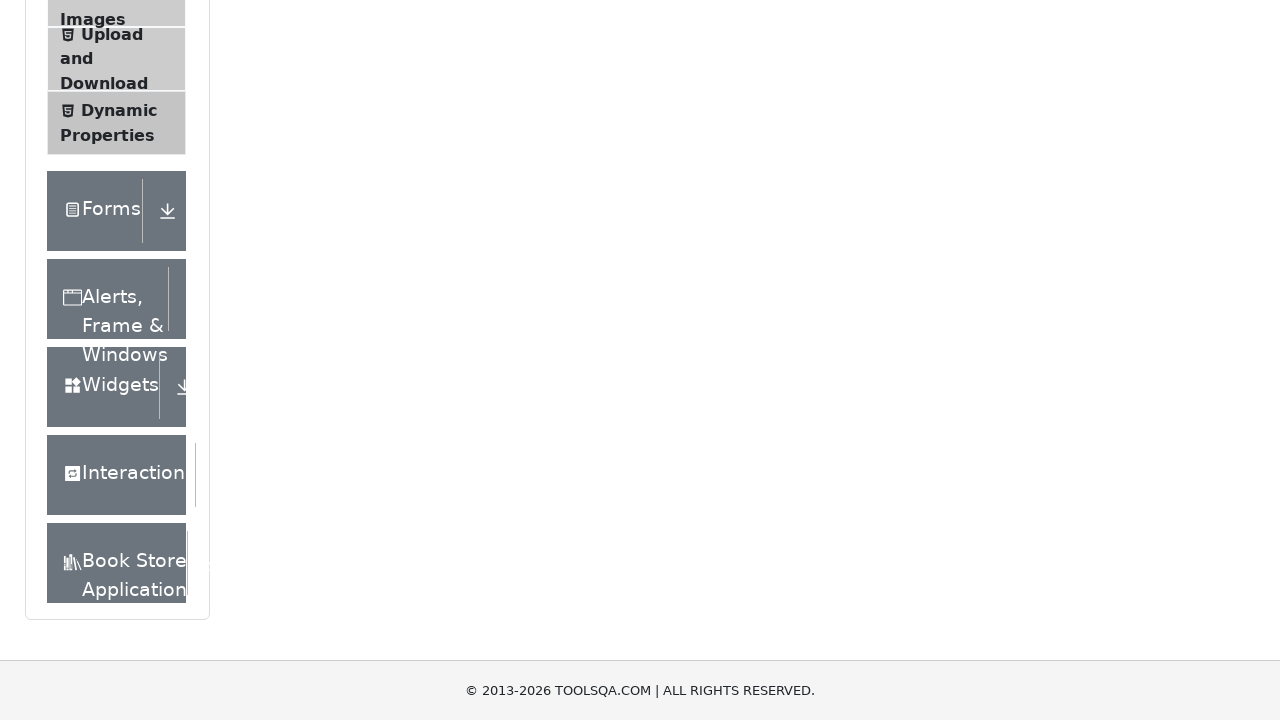

Waited 5 seconds for dynamic elements to appear and change color
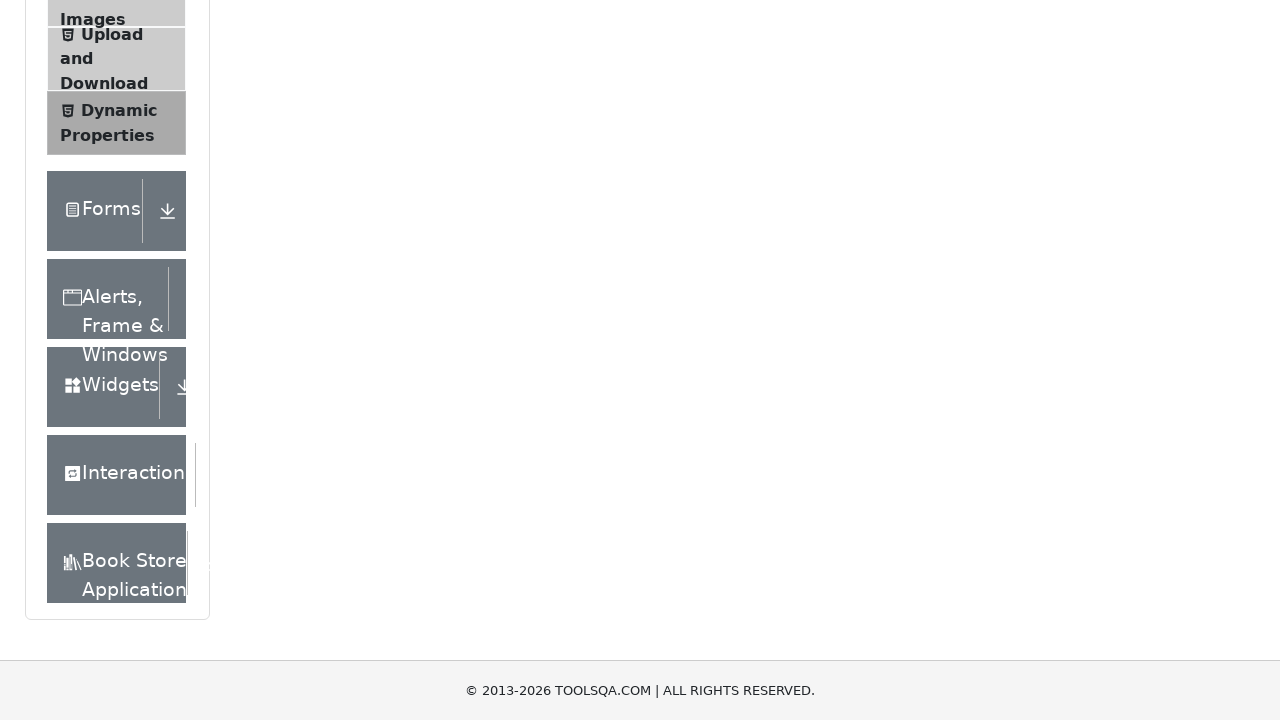

Verified color change button is present with danger styling
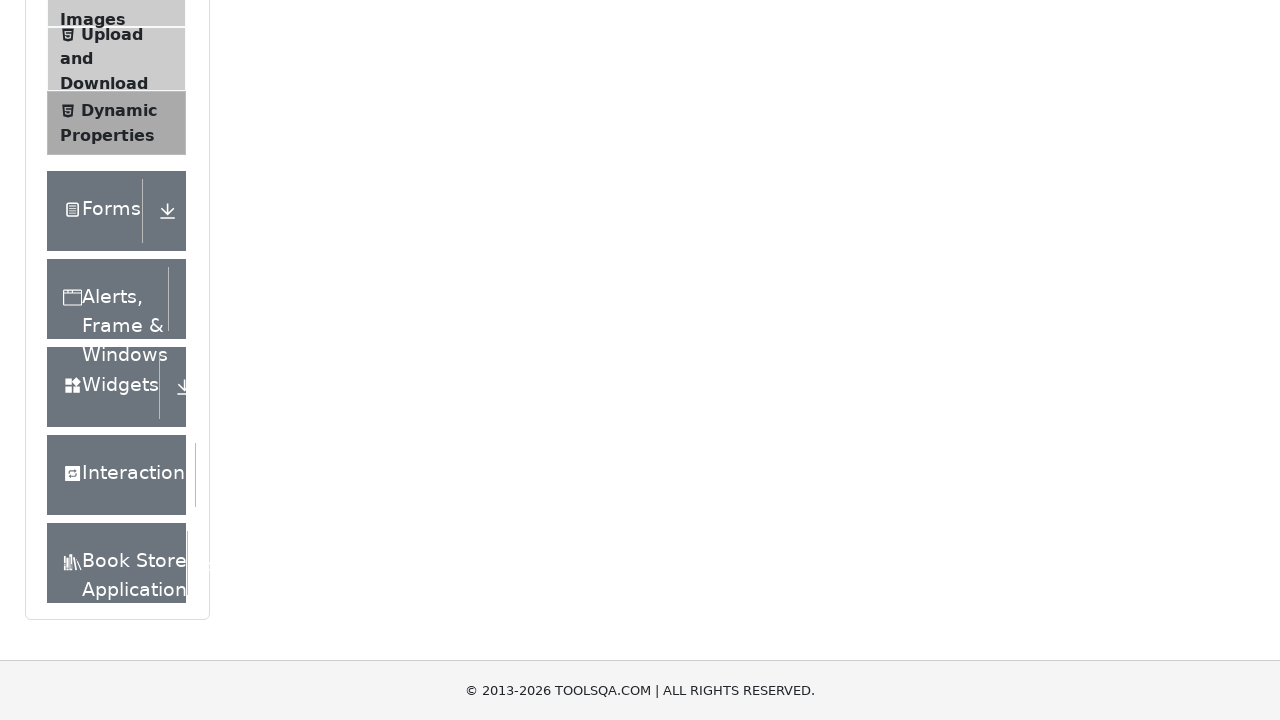

Verified 'Visible After 5 Seconds' button is now present
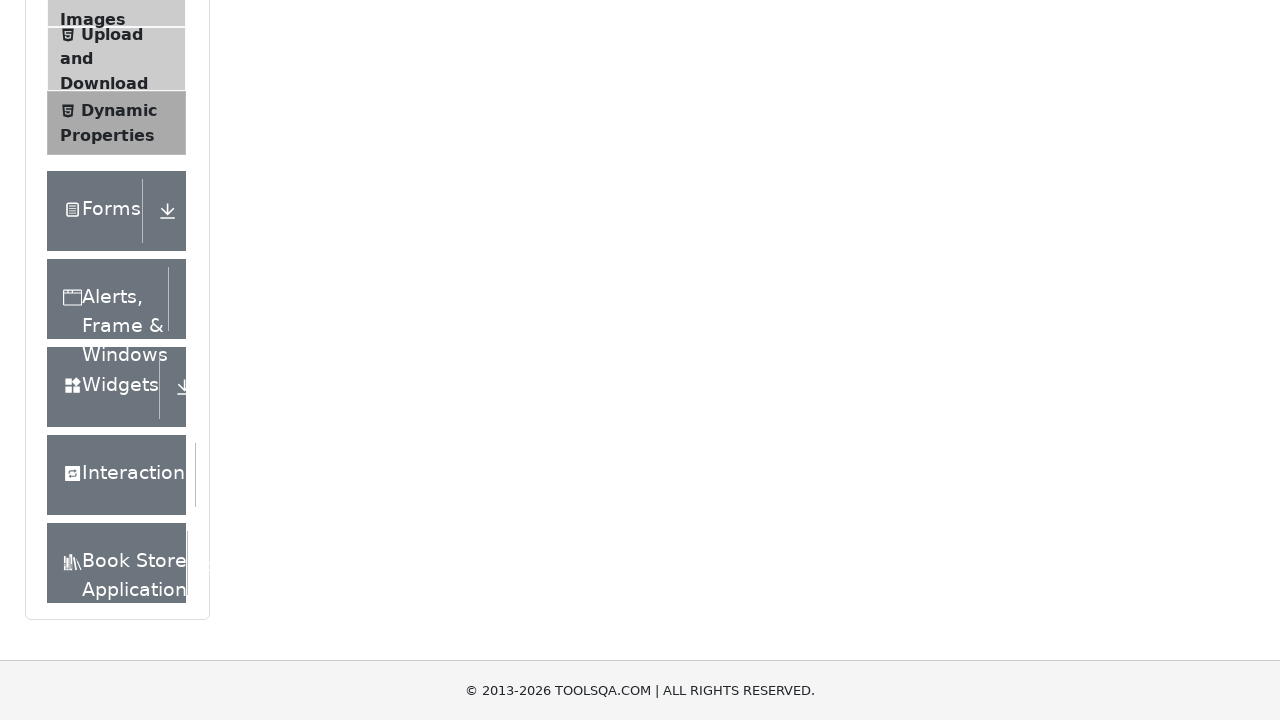

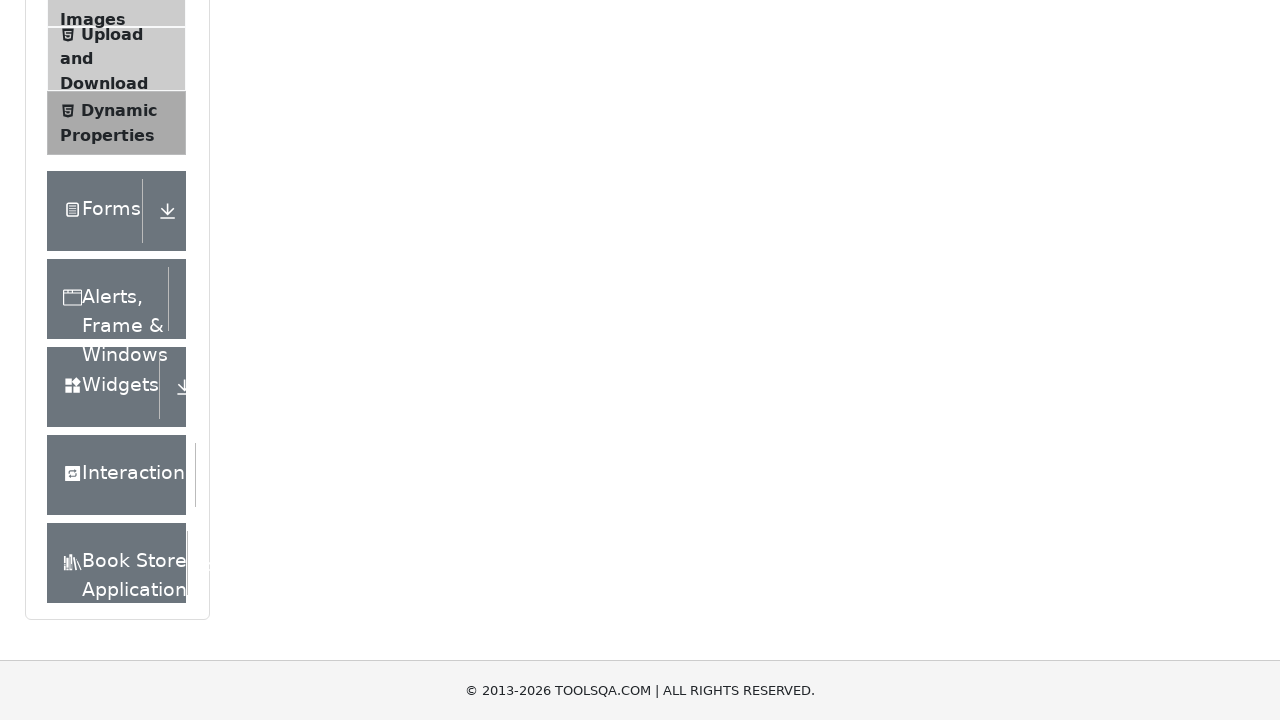